Clicks a button to trigger a JavaScript confirm alert, accepts it, and verifies the result message

Starting URL: http://the-internet.herokuapp.com/javascript_alerts

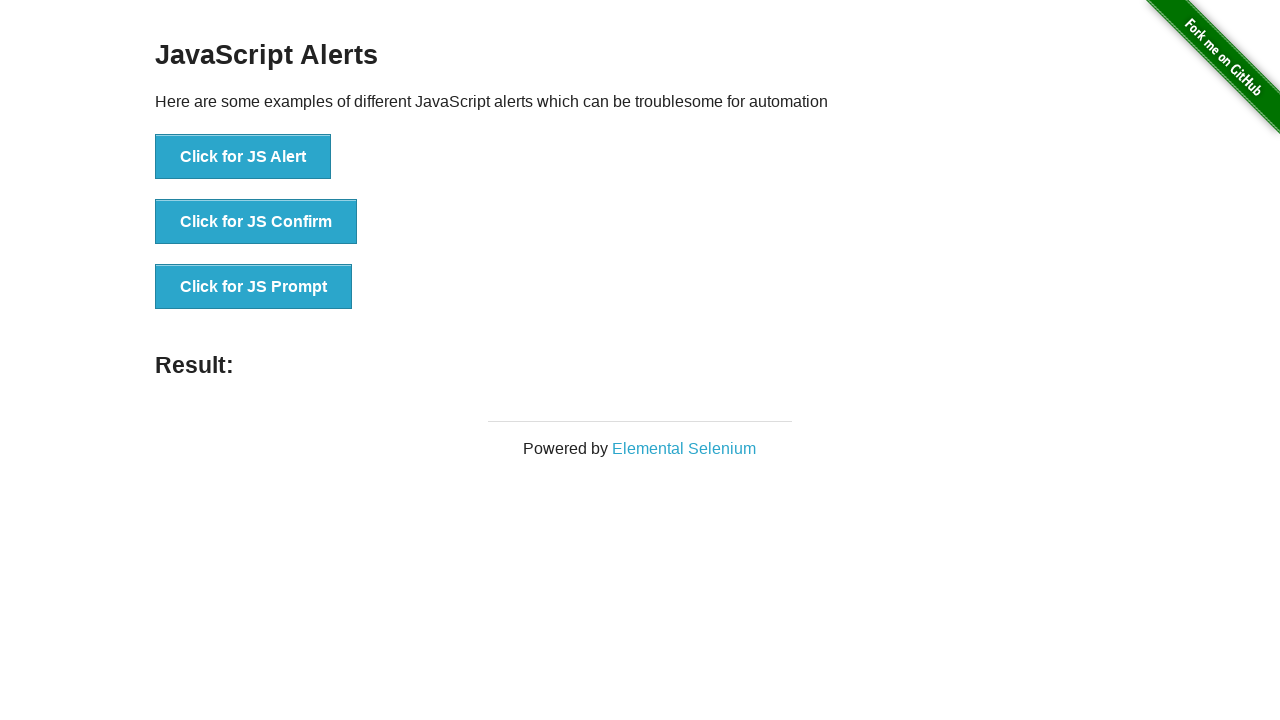

Set up dialog handler to accept confirm dialogs
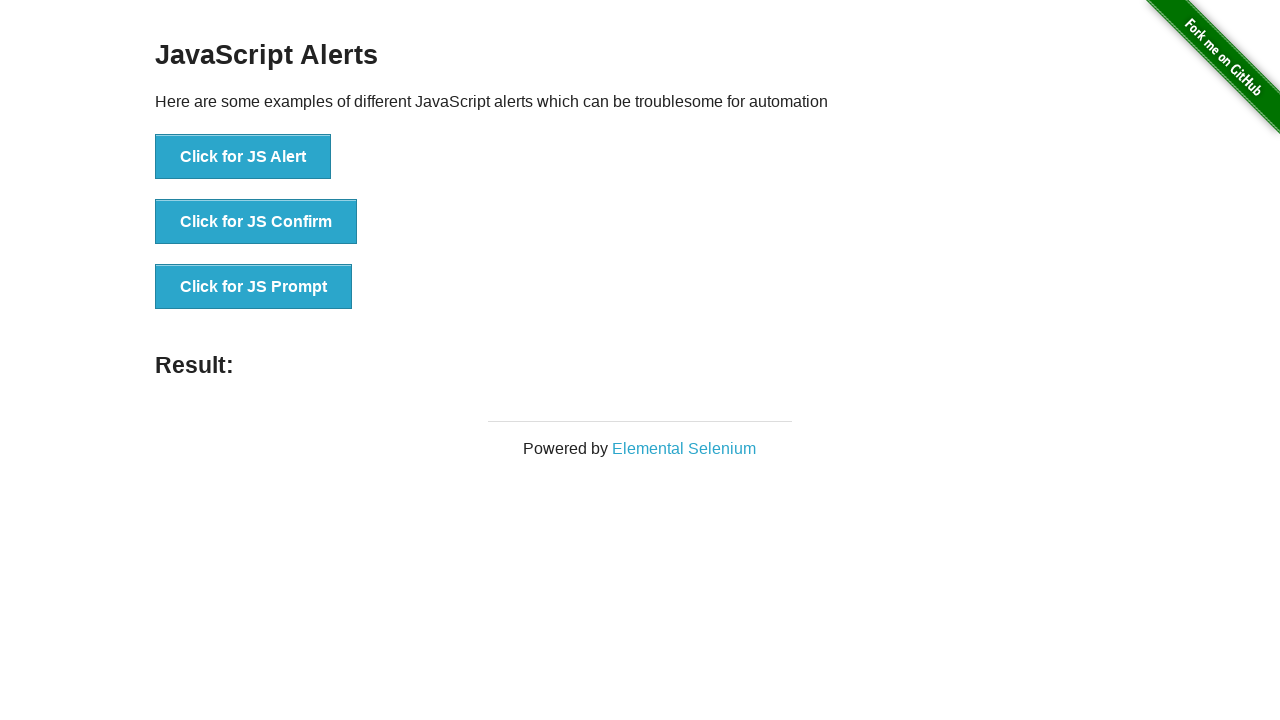

Clicked button to trigger JavaScript confirm alert at (256, 222) on button[onclick='jsConfirm()']
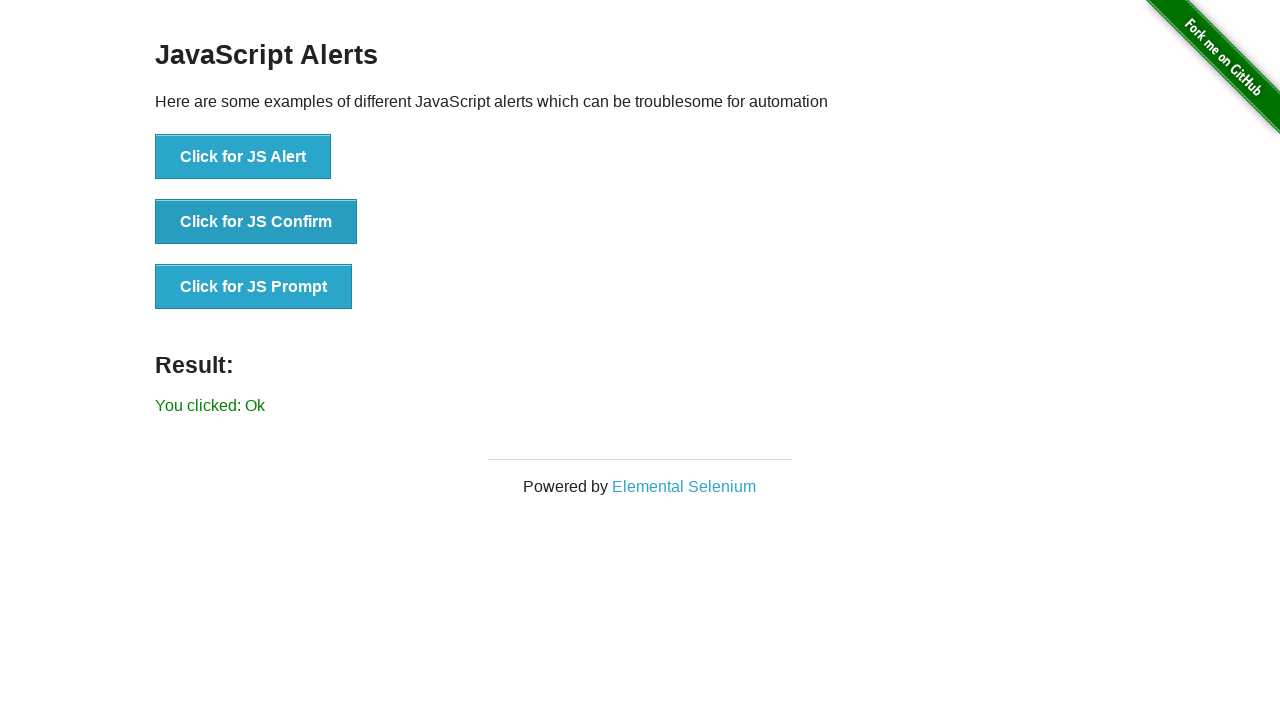

Result message element loaded
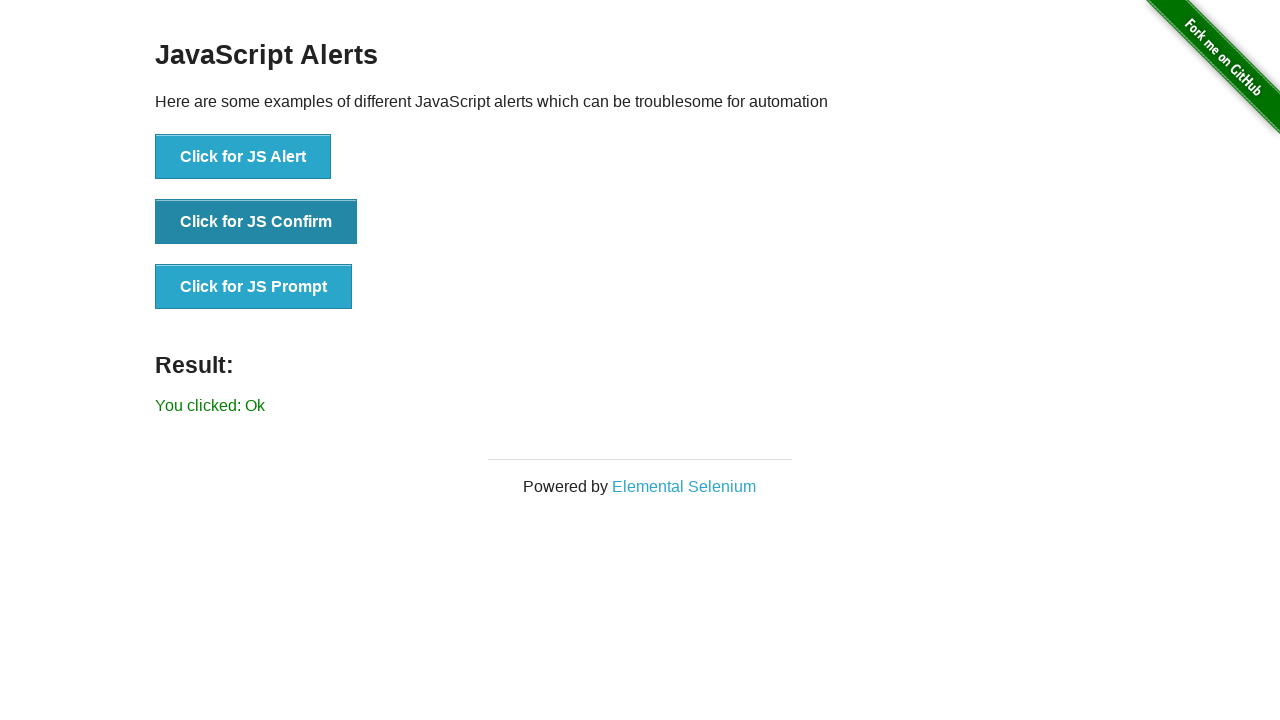

Verified result message shows 'You clicked: Ok'
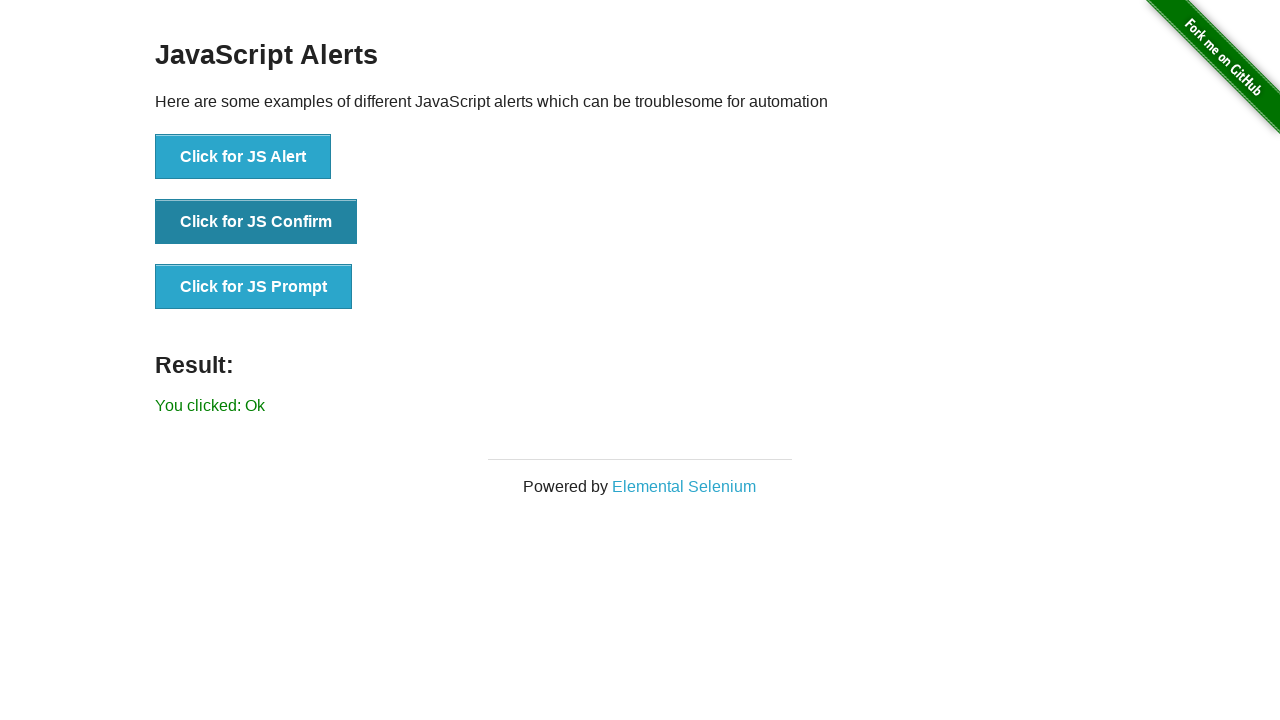

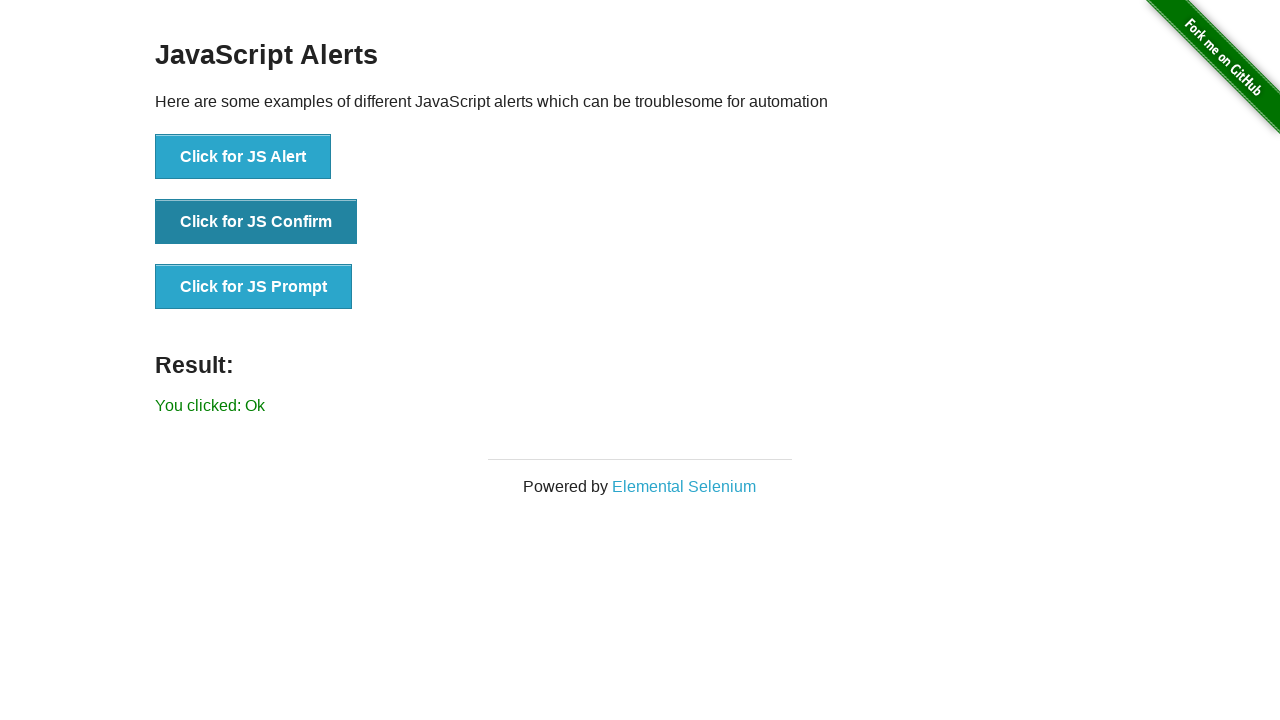